Tests search functionality by entering a query "HELLO" in the search field, clicking the Go button, and verifying that the "Search Results" block appears

Starting URL: https://movies-finder.firebaseapp.com/

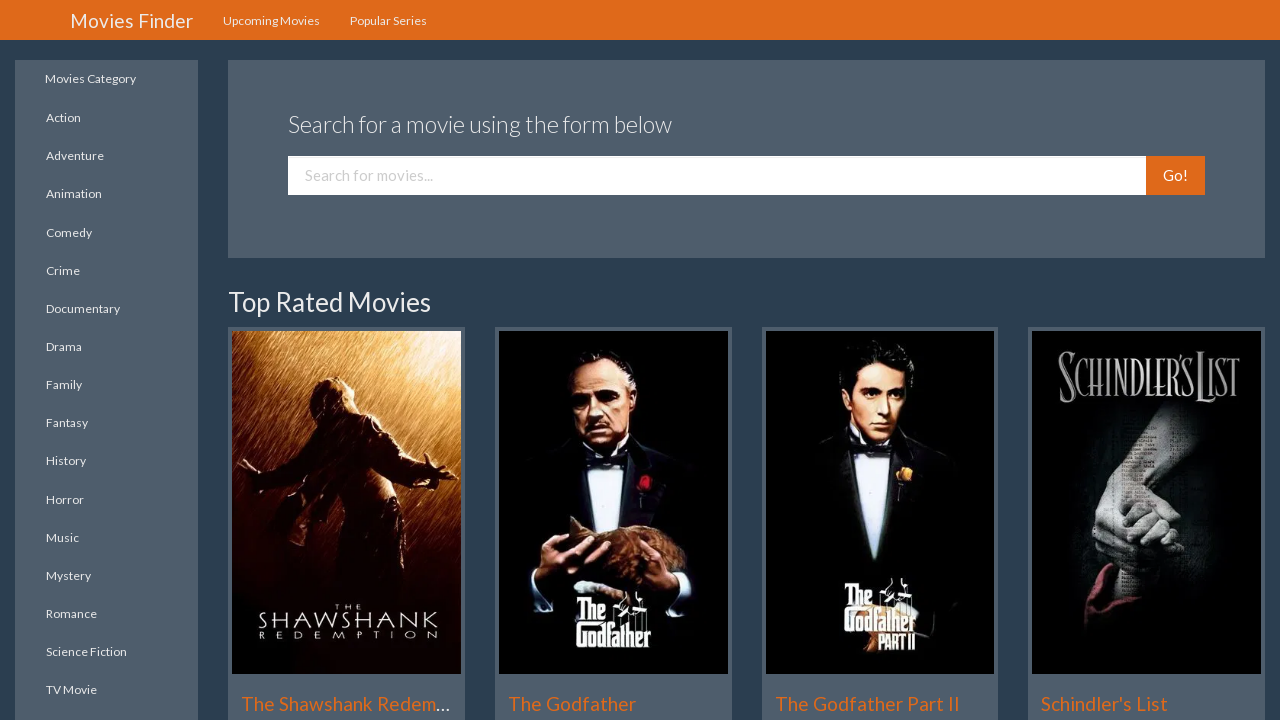

Waited for search input field to load
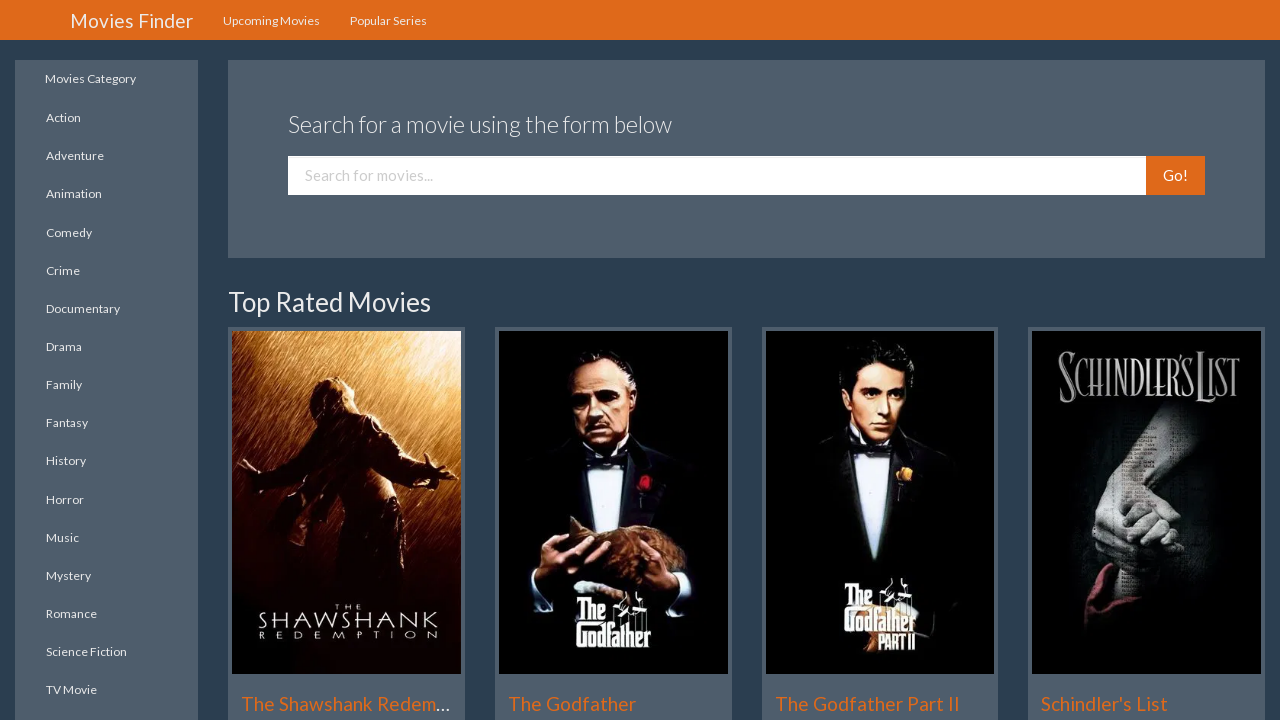

Filled search field with 'HELLO' on input.form-control
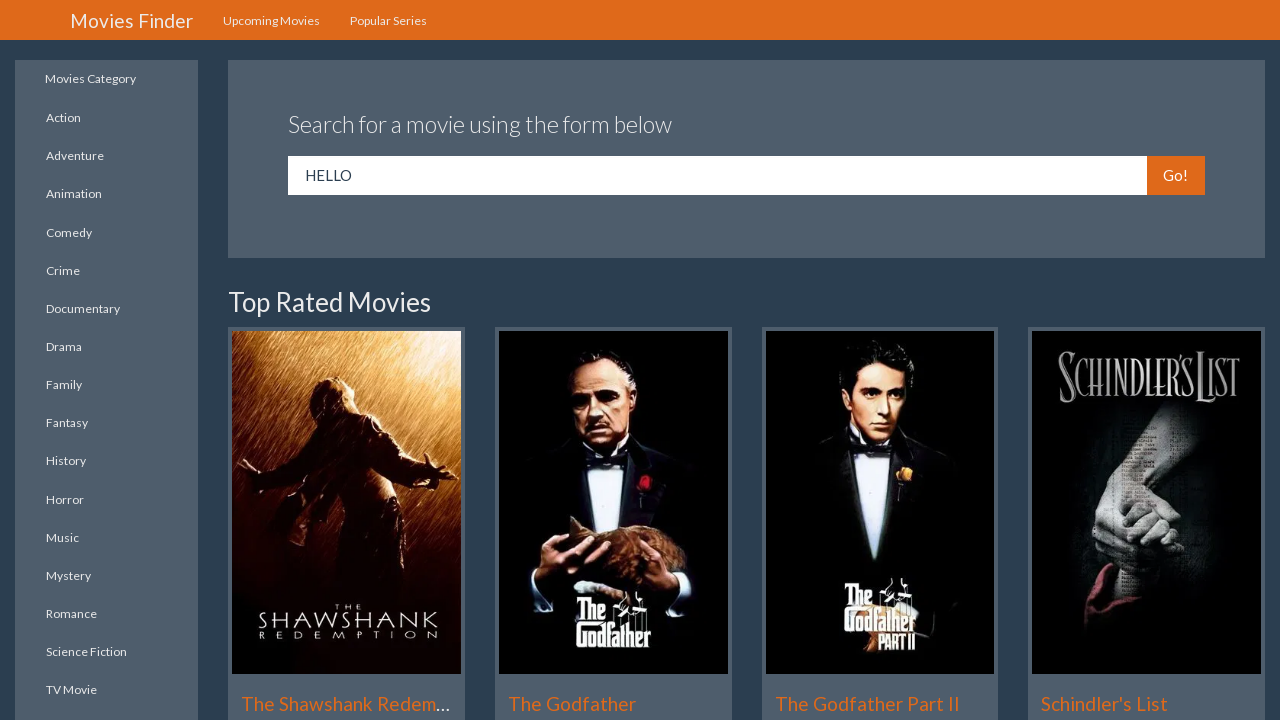

Clicked the Go button to search at (1175, 176) on span.input-group-btn button.btn.btn-primary
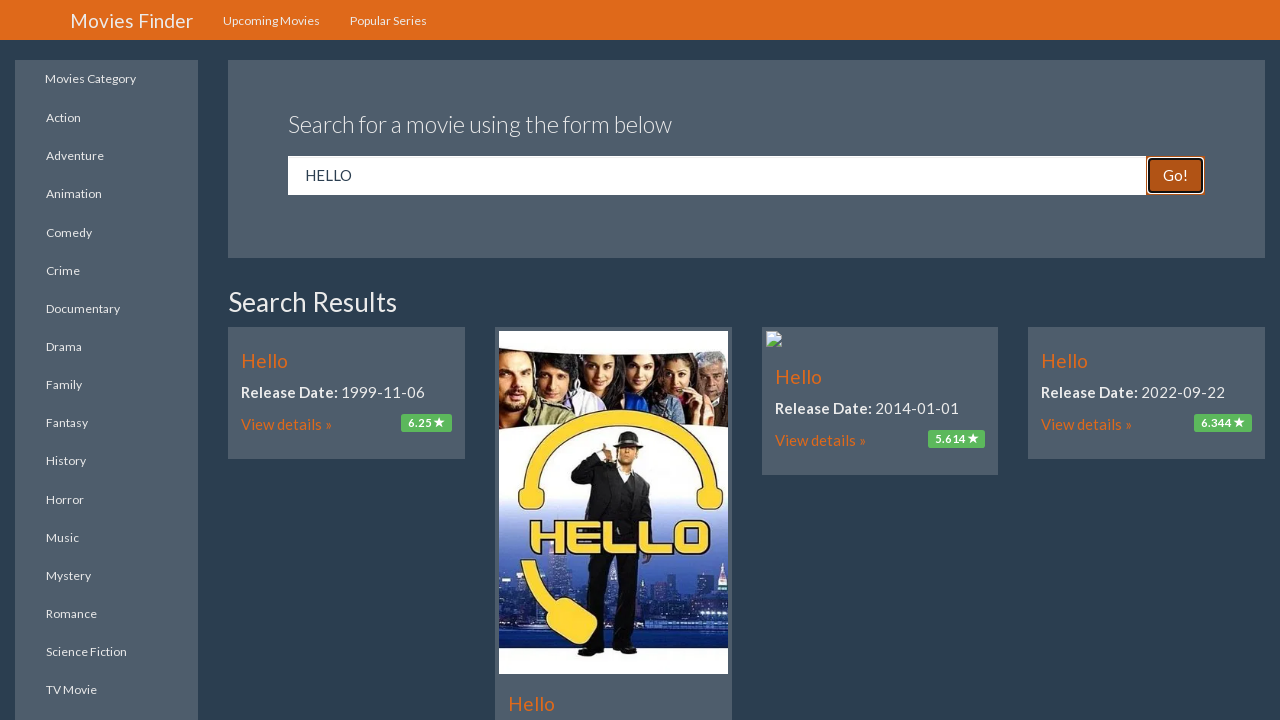

Search Results block appeared with orange-text selector visible
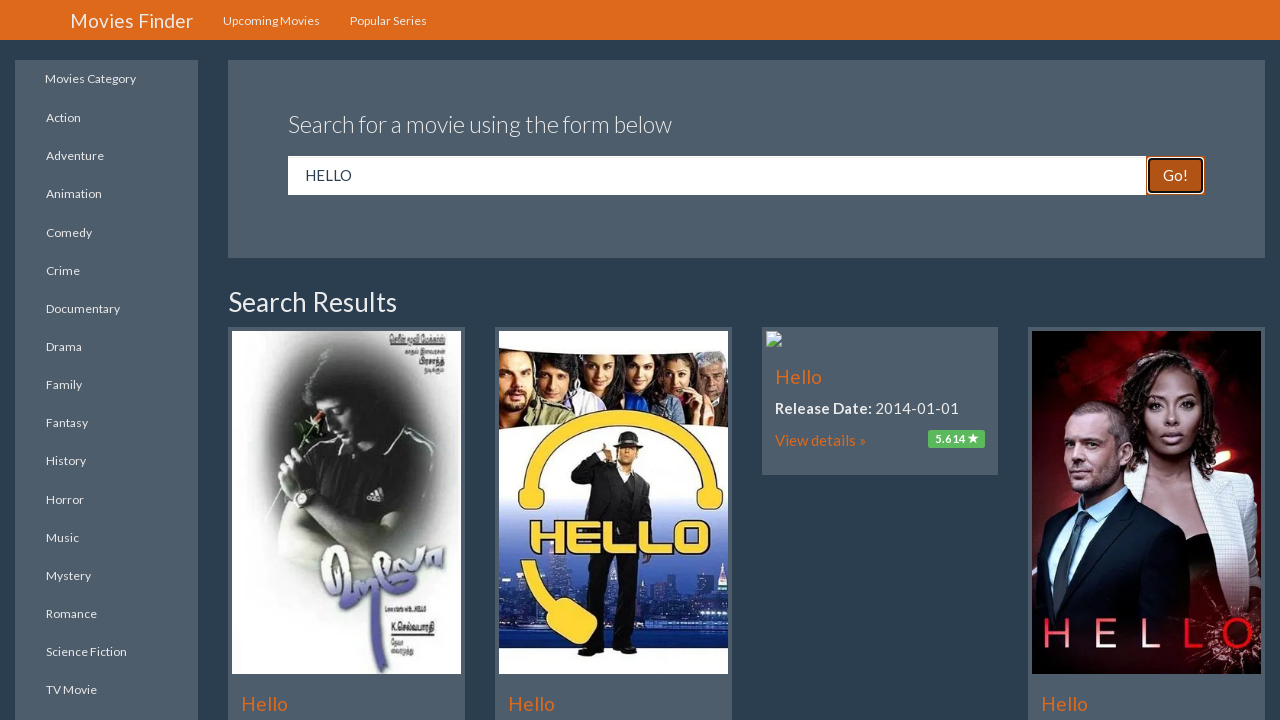

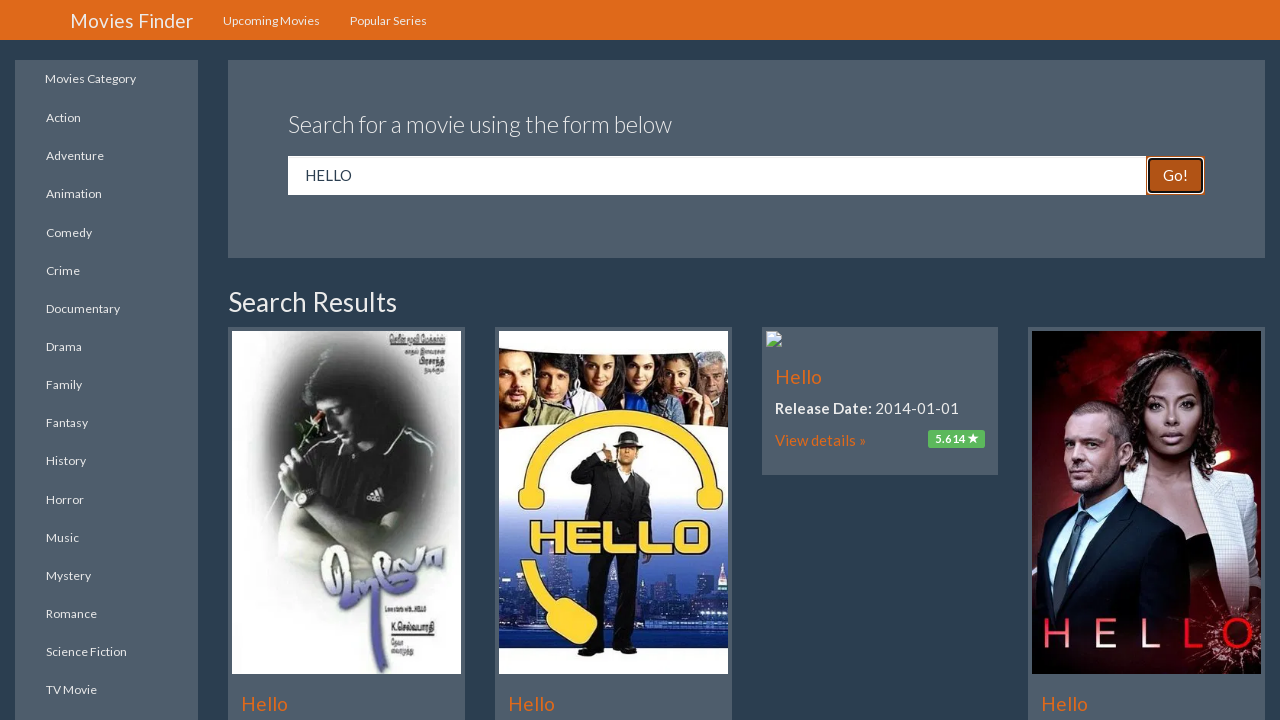